Tests dropdown menu selection functionality by selecting year, month, and day values using three different selection methods (by index, by visible text, and by value)

Starting URL: https://testcenter.techproeducation.com/index.php?page=dropdown

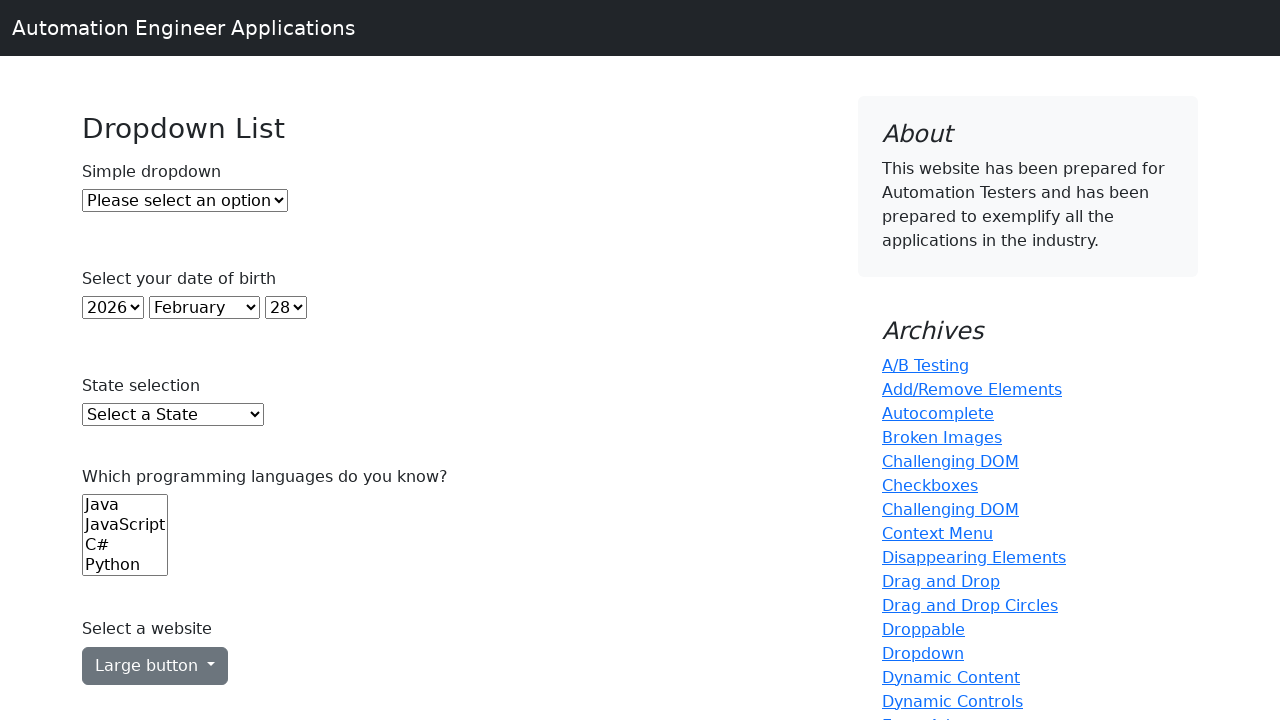

Selected year by index (5th option) on select#year
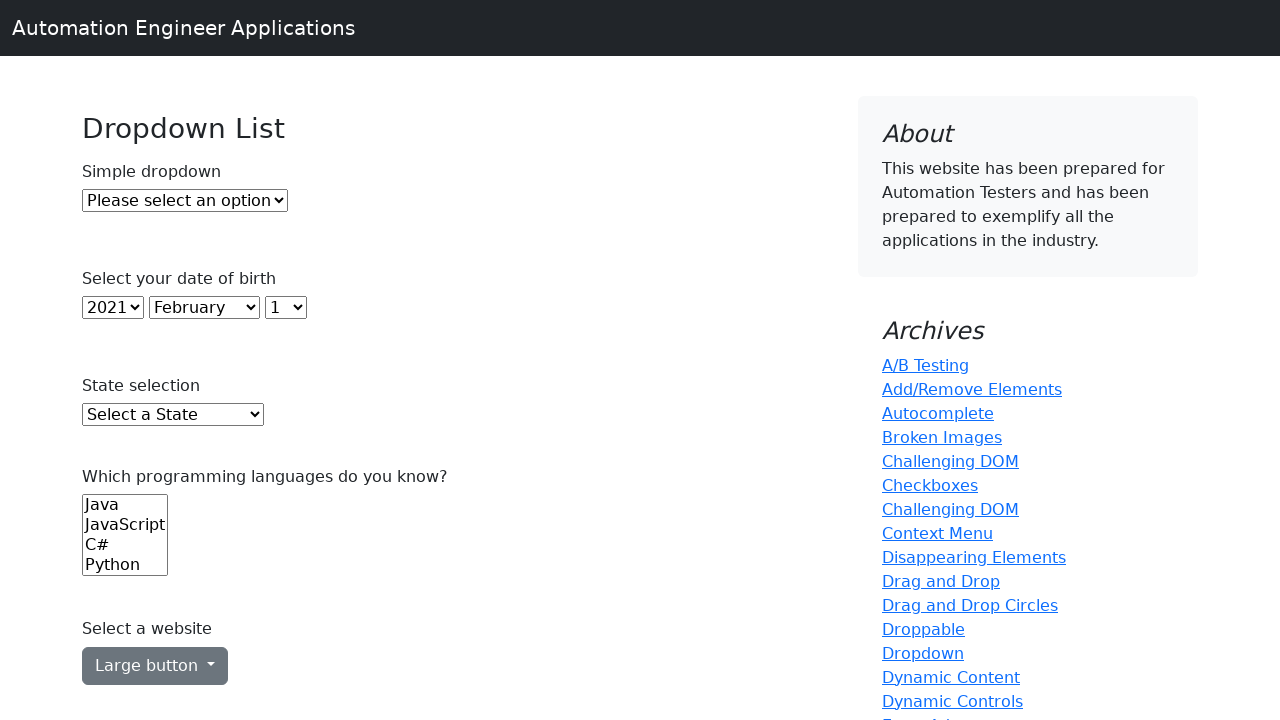

Selected month by visible text (May) on select#month
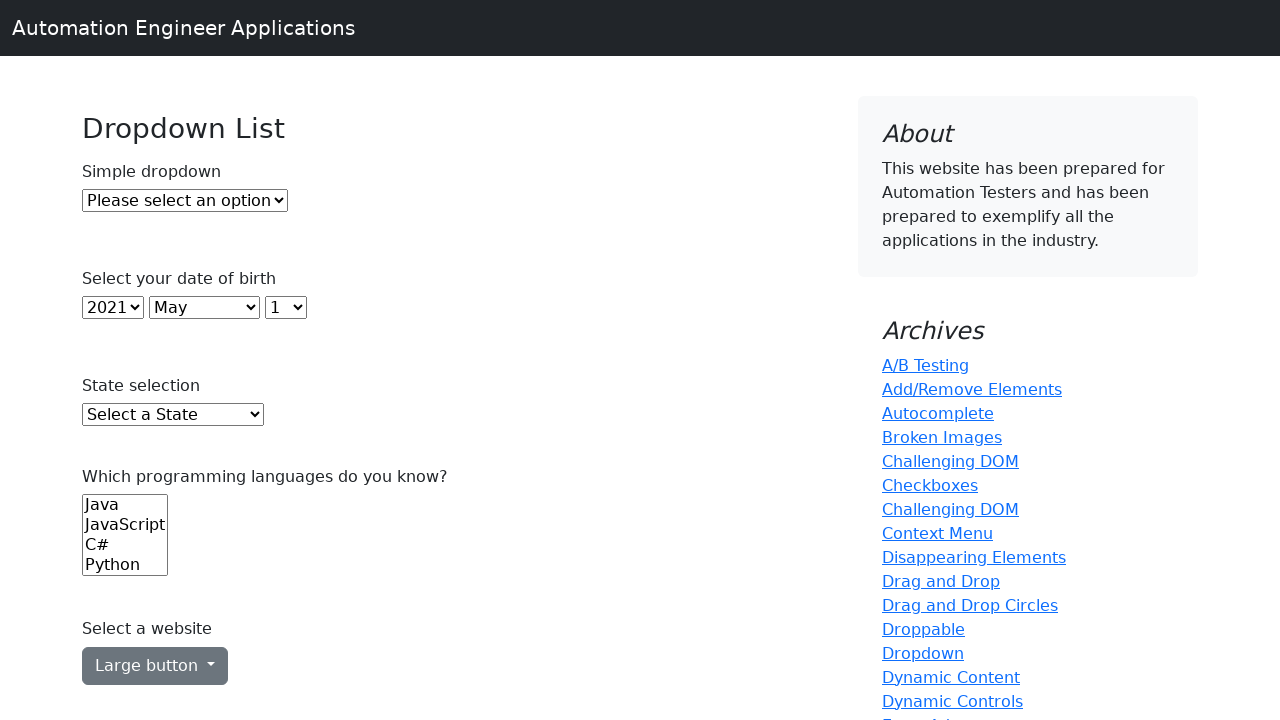

Selected day by value (22) on select#day
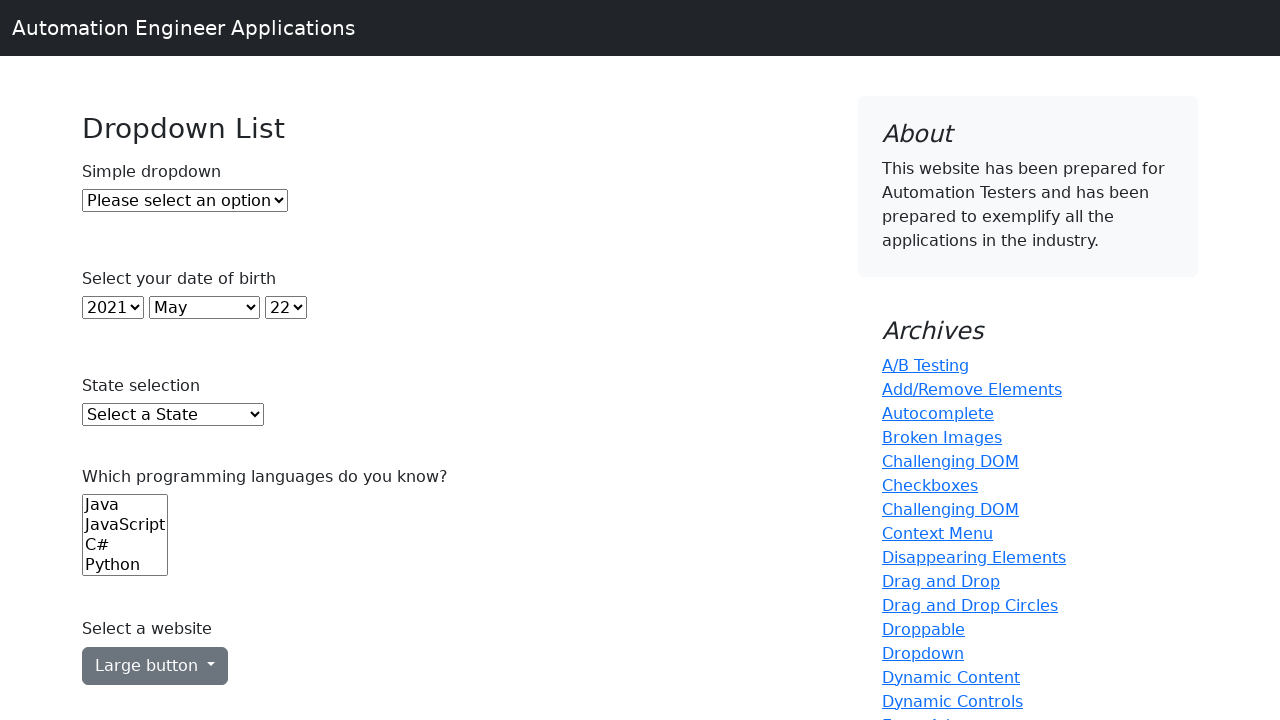

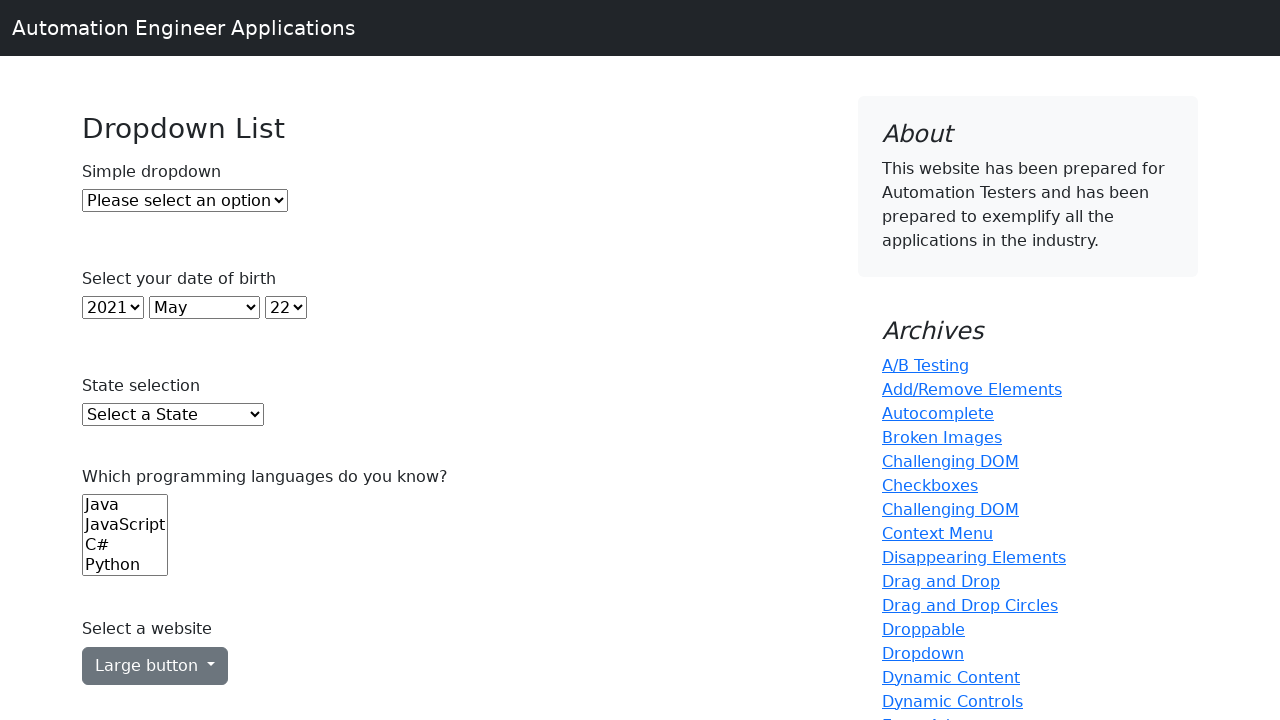